Tests opening a new browser window by clicking the "New Window" button and validates the new window contains expected text

Starting URL: https://demoqa.com/browser-windows

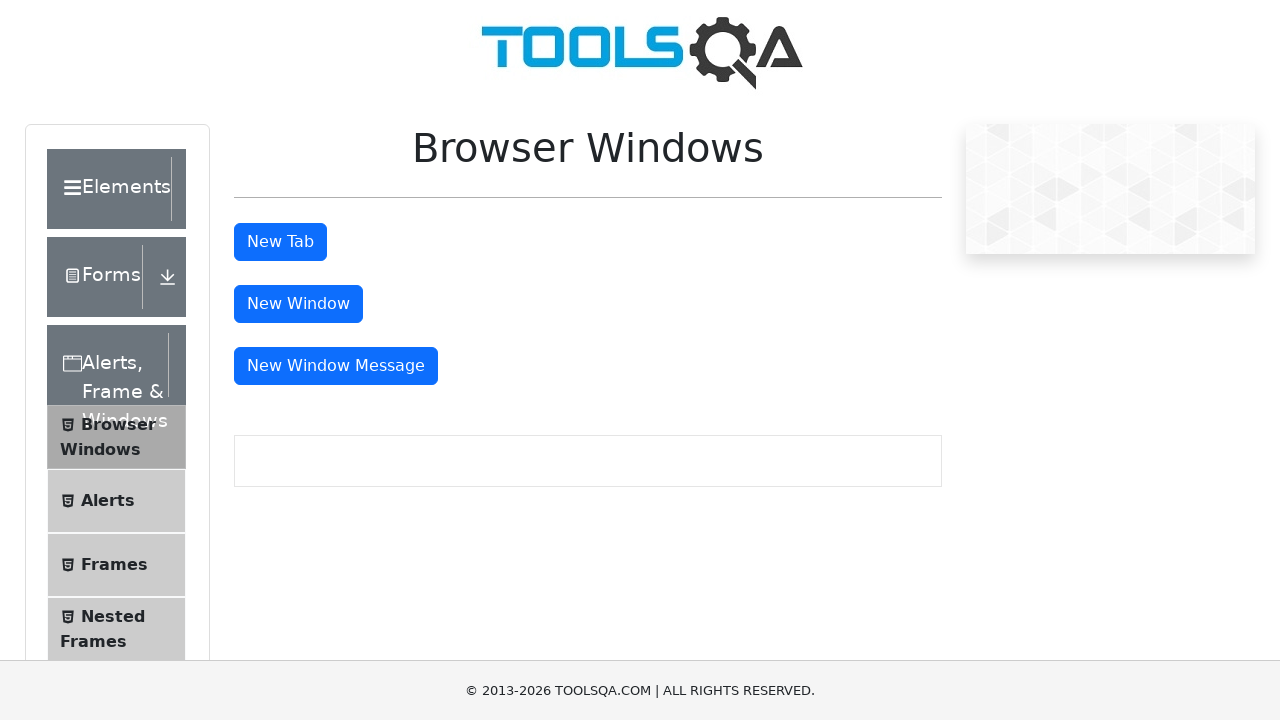

Clicked 'New Window' button (#windowButton) at (298, 304) on #windowButton
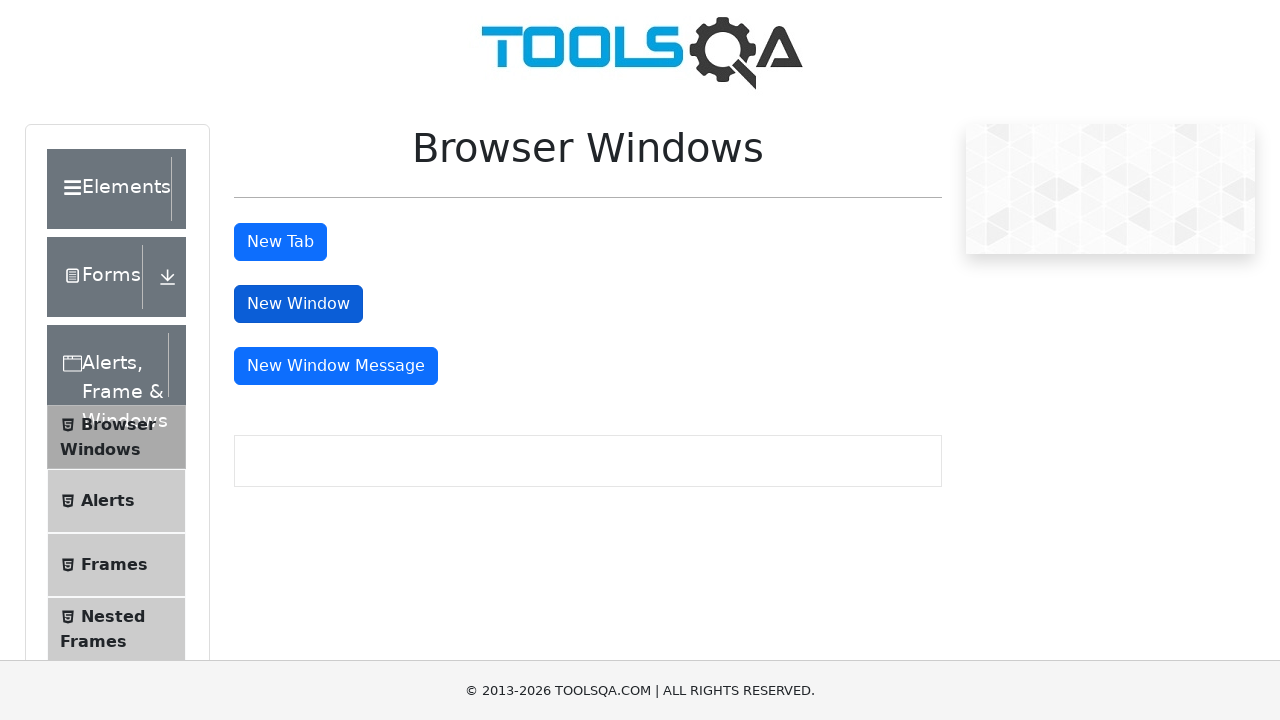

New window opened and captured
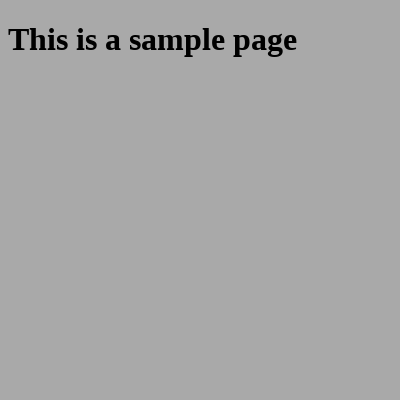

Waited for sample heading element to load in new window
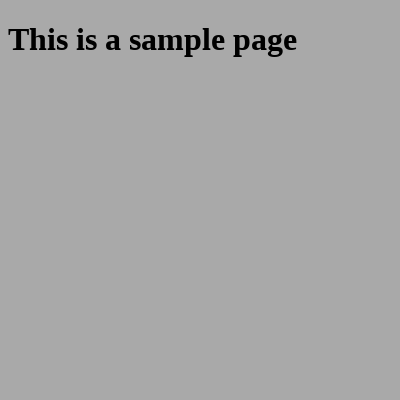

Validated that new window contains expected text 'This is a sample page'
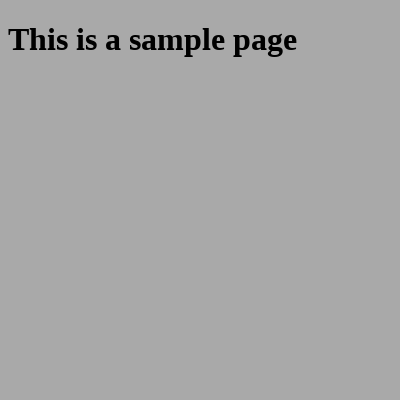

Closed the new window
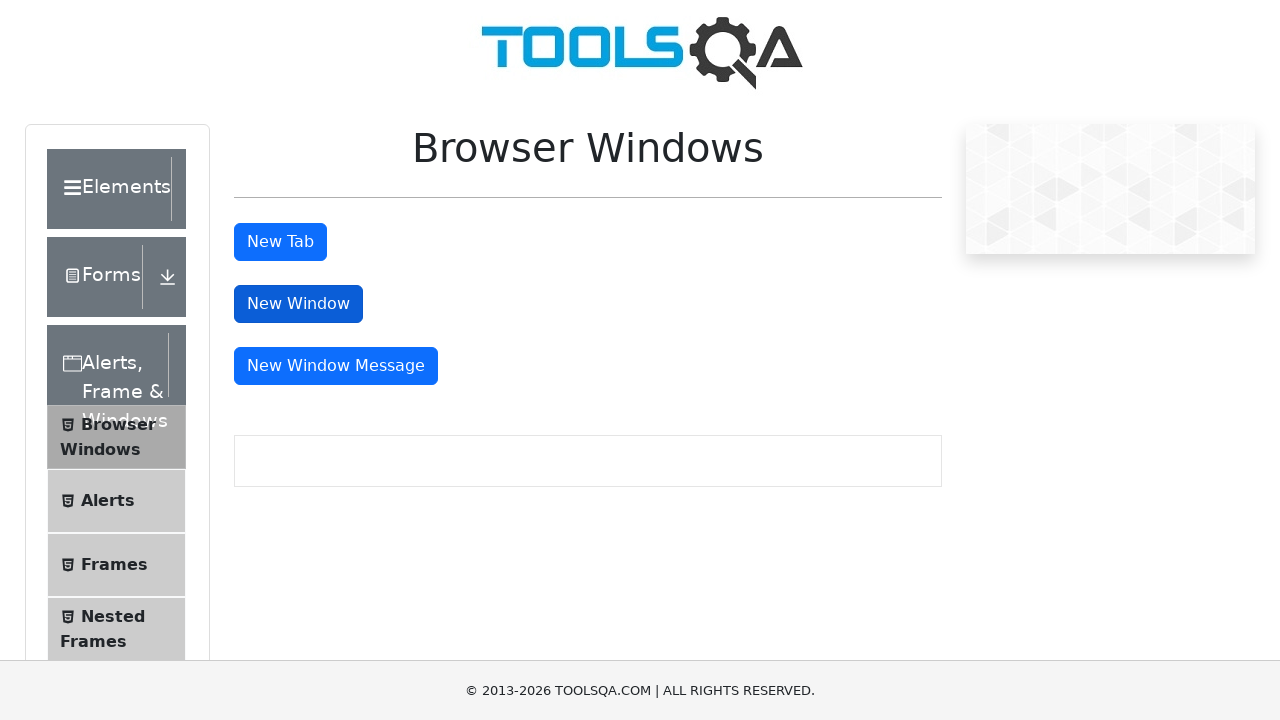

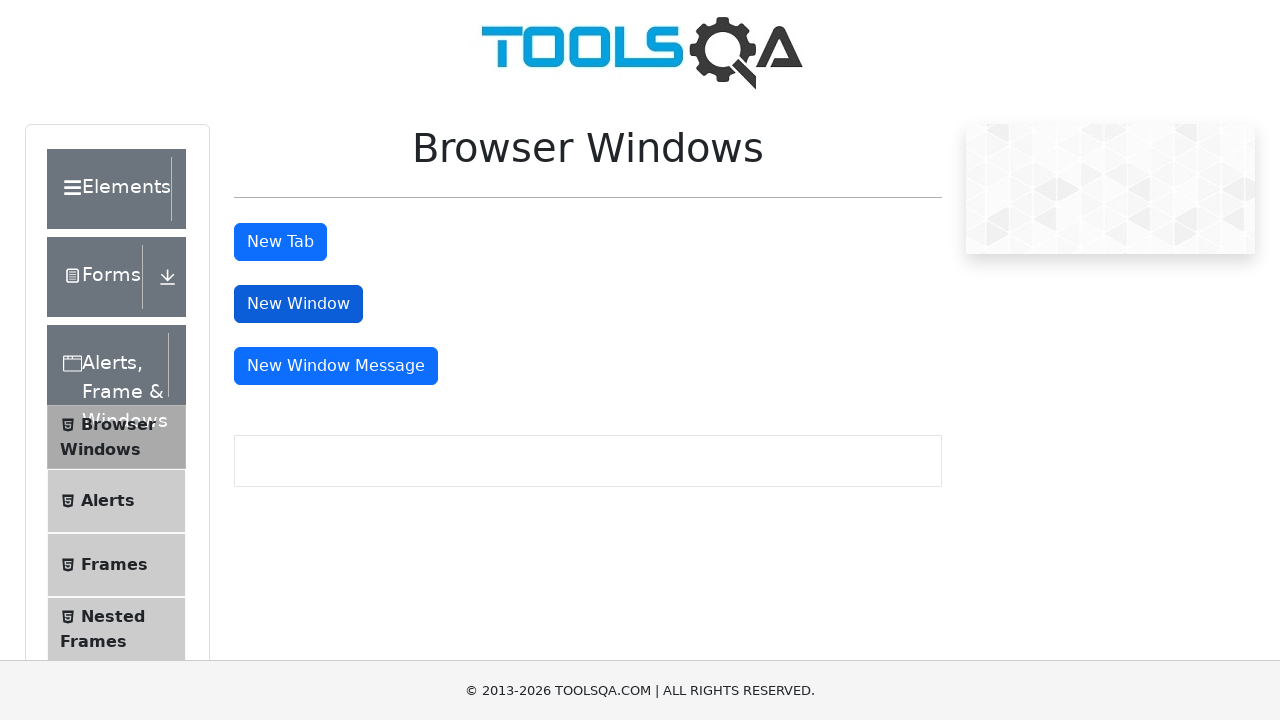